Tests registration validation with empty class field, expecting an error alert about required fields

Starting URL: https://tc1-rest-characters-site-m5ee.vercel.app

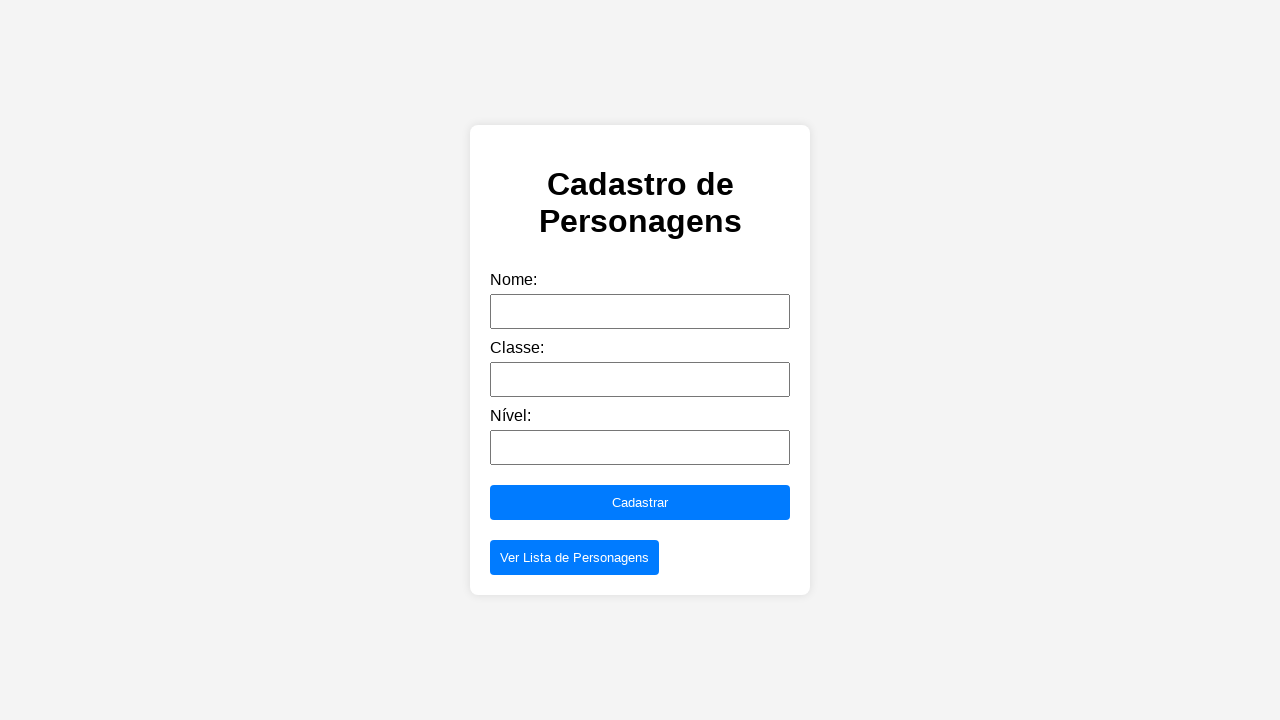

Filled name field with 'Jane Doe' on input[name='name'], #name, input[placeholder*='name' i]
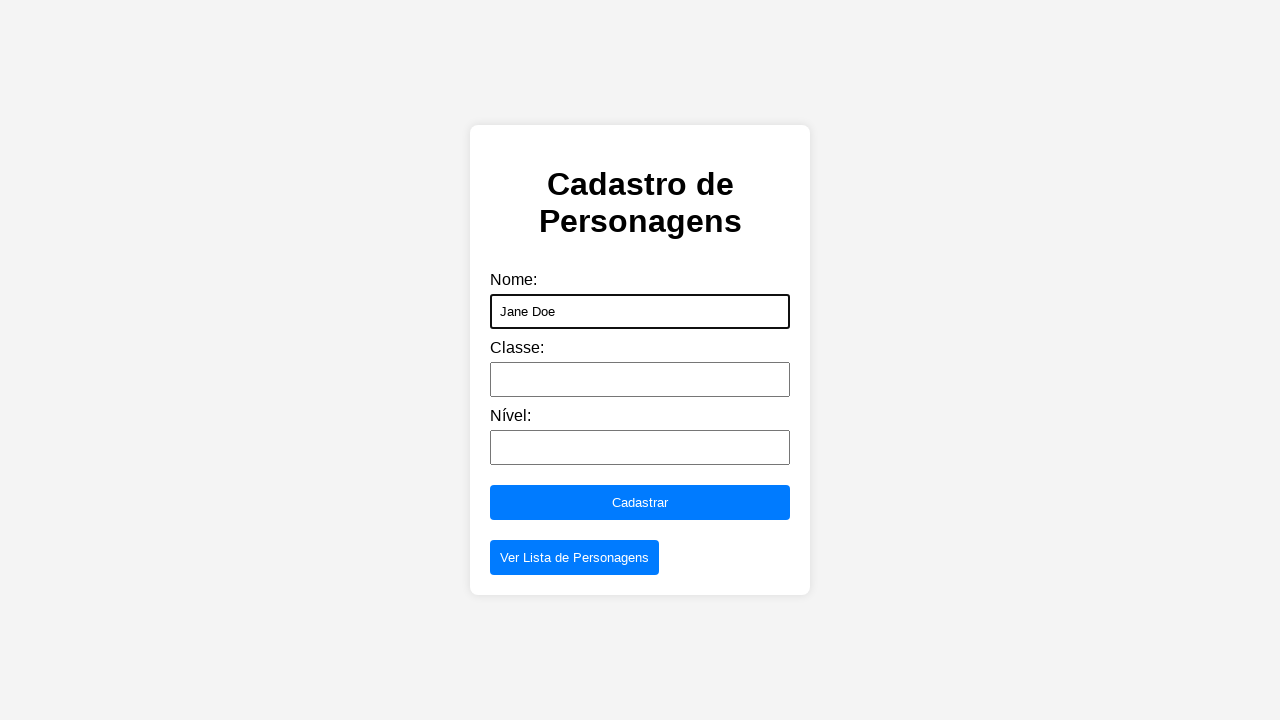

Filled level field with '5' on input[name='level'], #level, input[placeholder*='level' i]
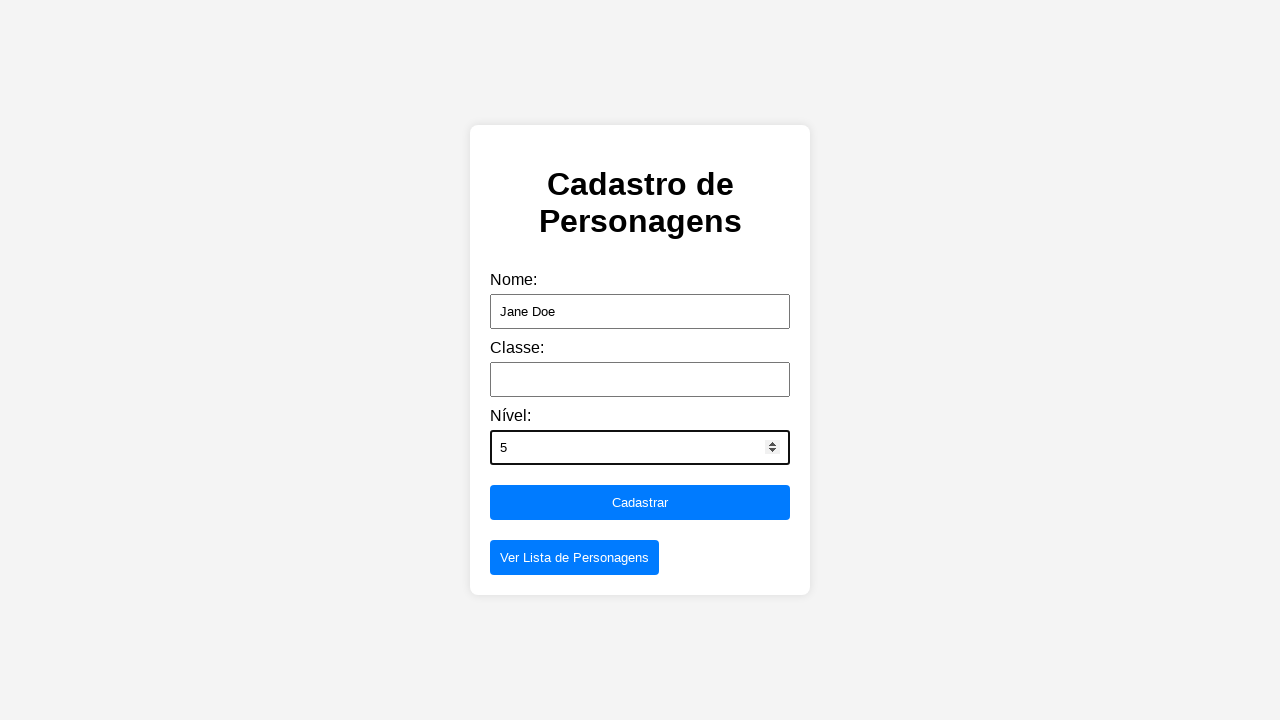

Clicked submit button to register at (640, 503) on button[type='submit'], input[type='submit'], button:has-text('Submit'), button:h
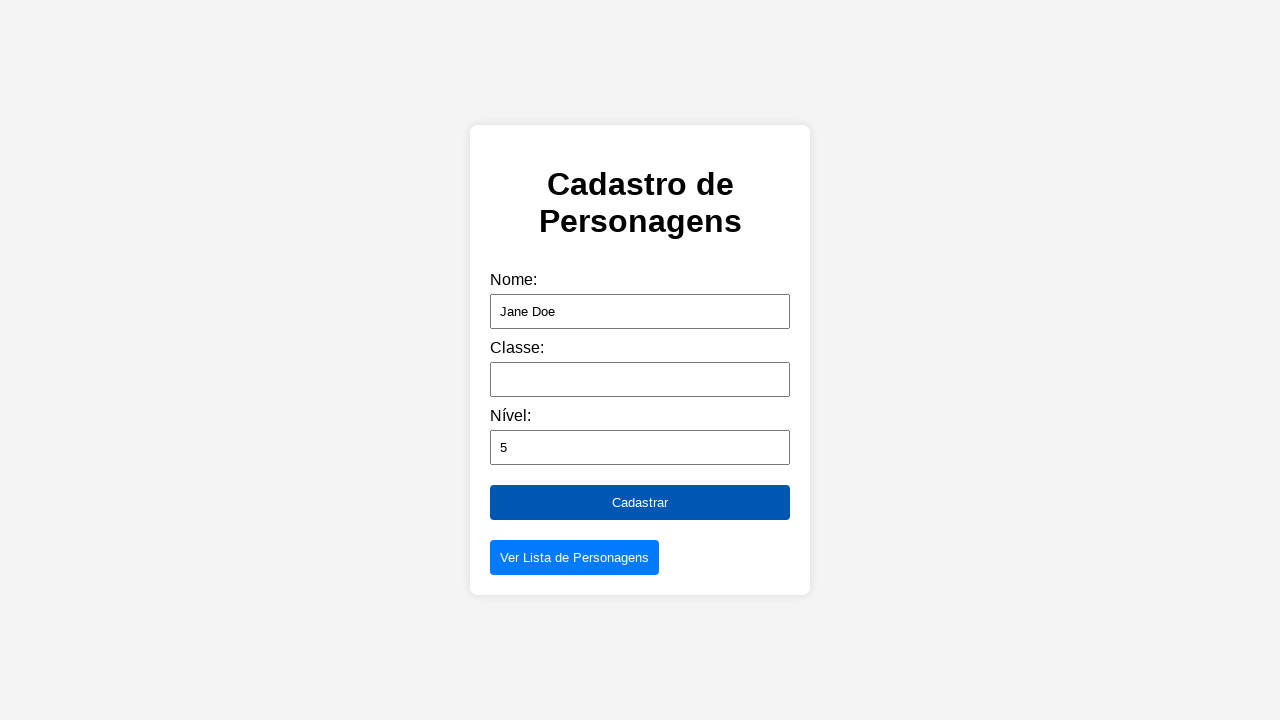

Accepted error alert about required class field
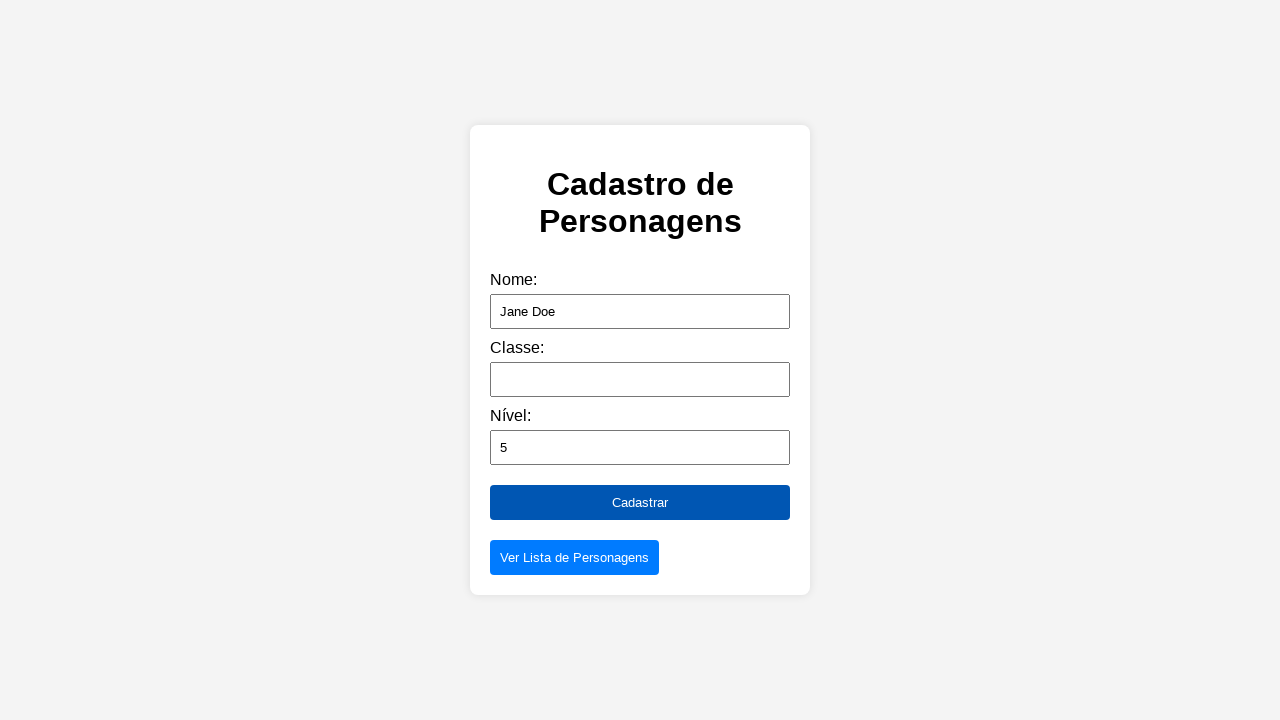

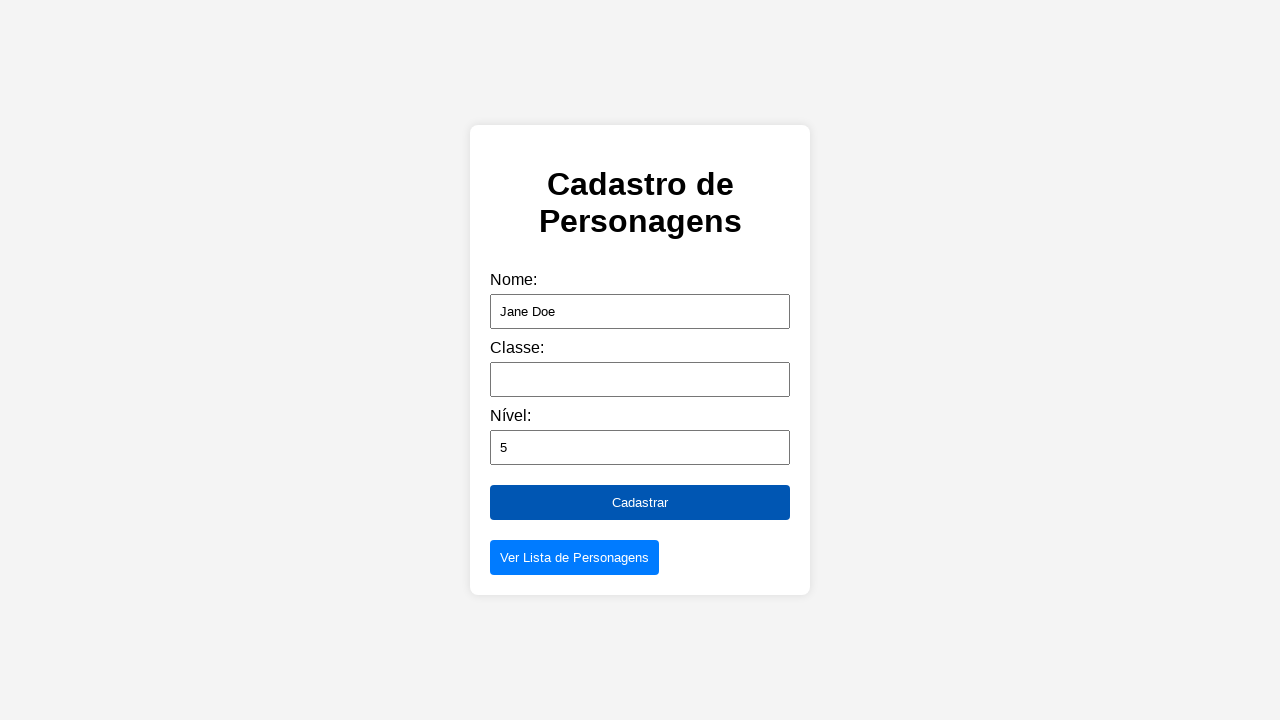